Tests JavaScript alert handling on demoqa.com by clicking buttons that trigger alerts, accepting a simple alert, and then entering text in a prompt alert before accepting it.

Starting URL: https://demoqa.com/alerts

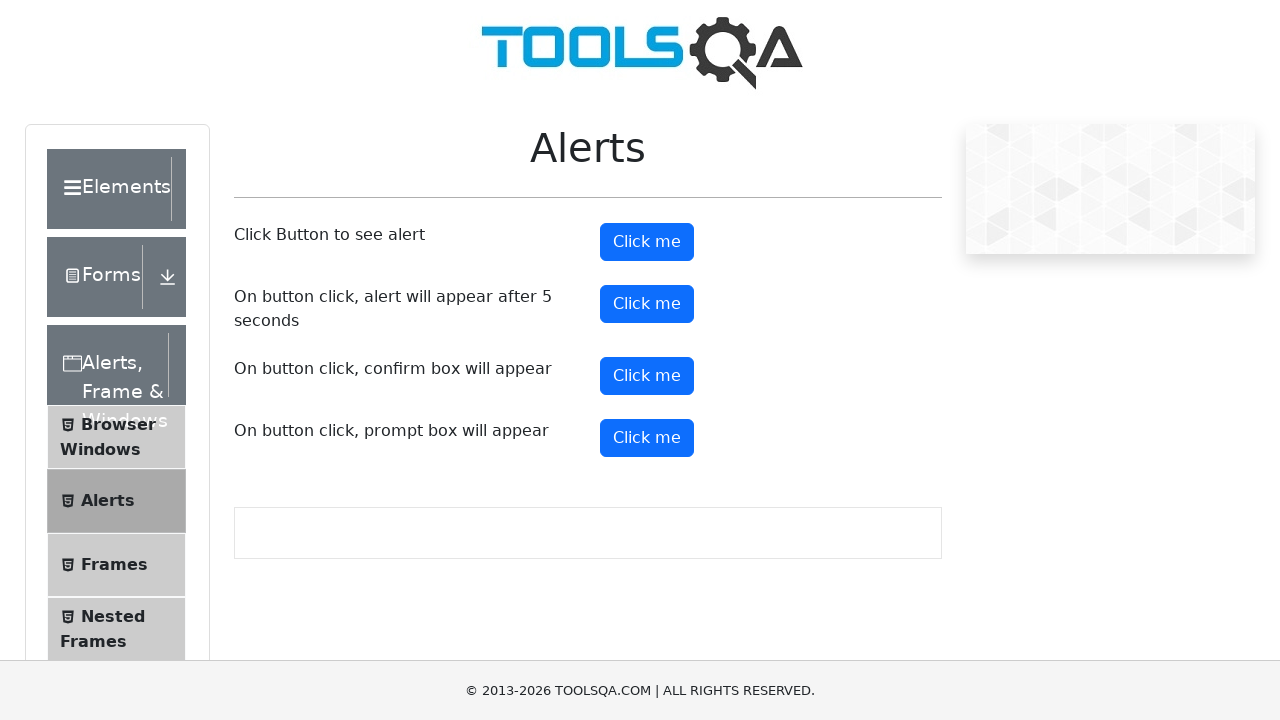

Set up dialog handler to auto-accept simple alert
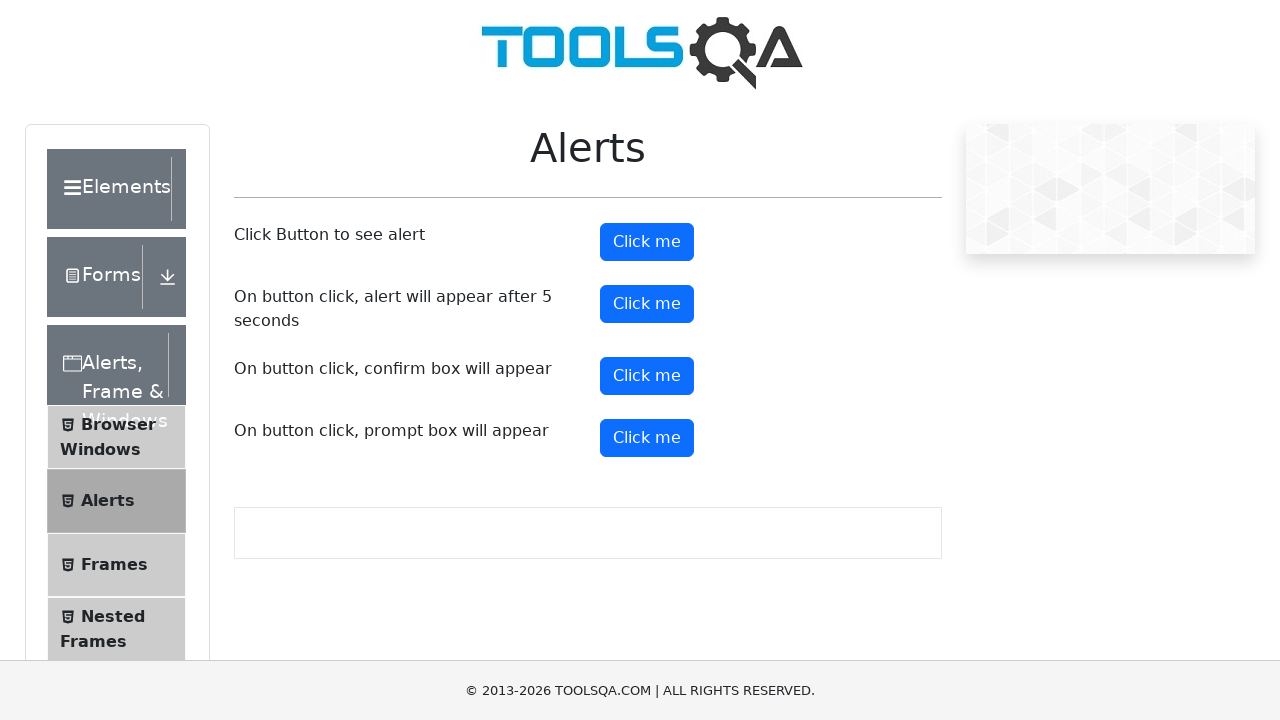

Clicked alert button to trigger simple alert at (647, 242) on #alertButton
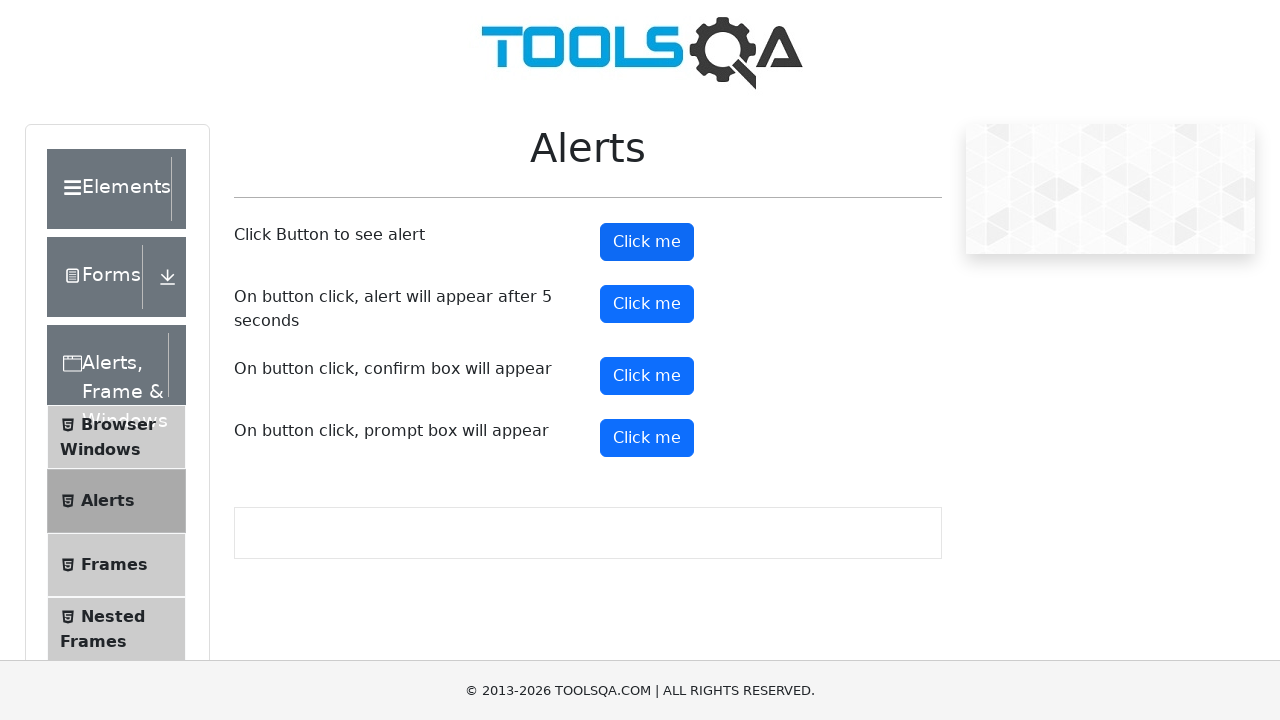

Waited 500ms for simple alert to be handled
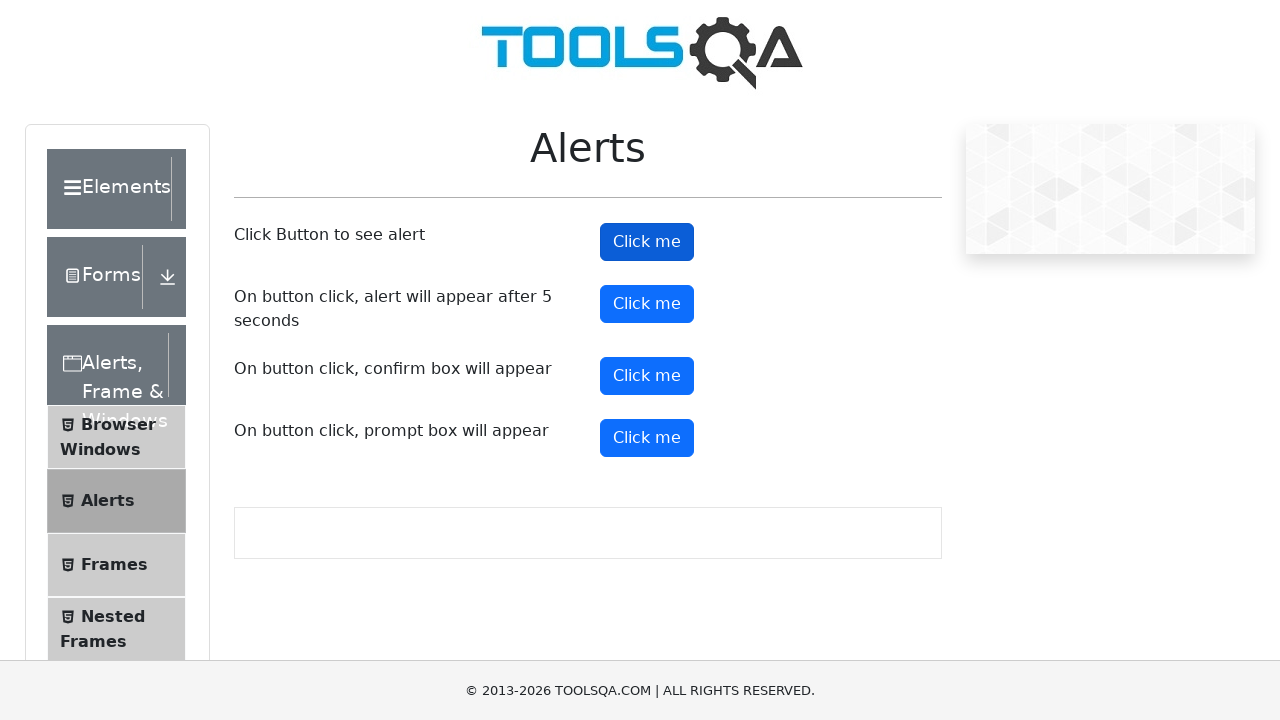

Set up dialog handler to accept prompt alert with text 'shah'
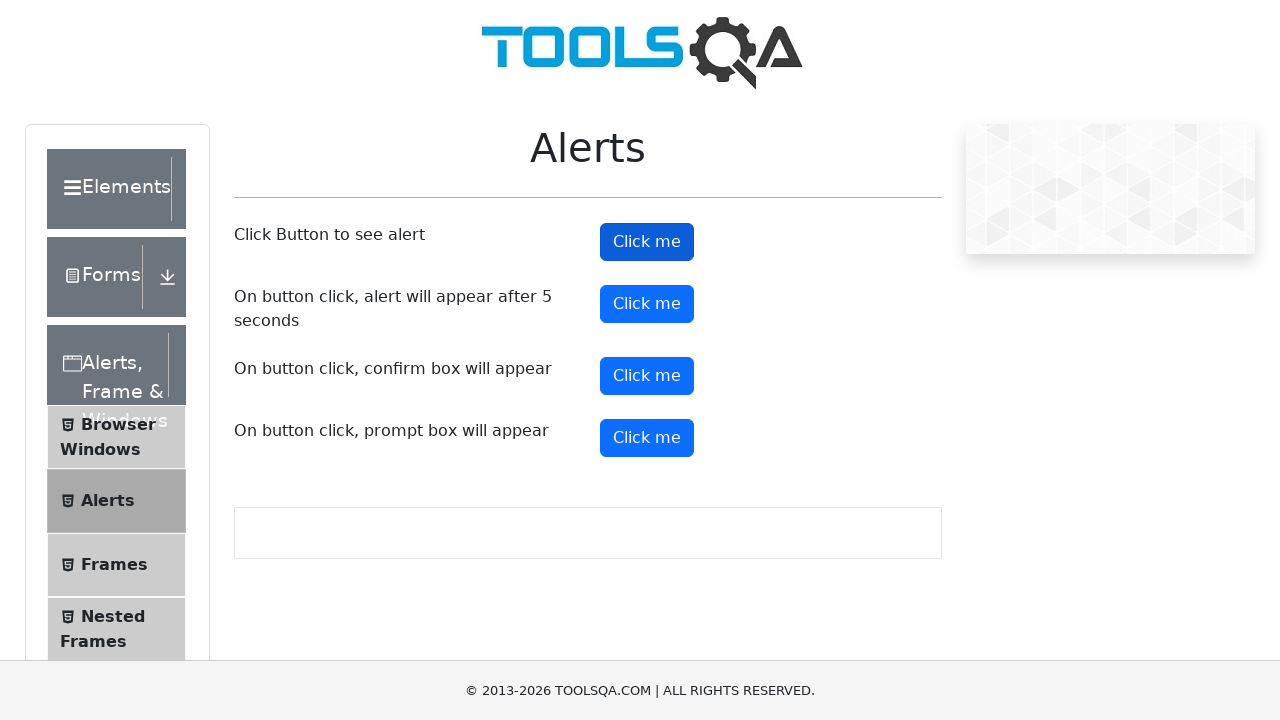

Clicked prompt button to trigger prompt alert at (647, 438) on #promtButton
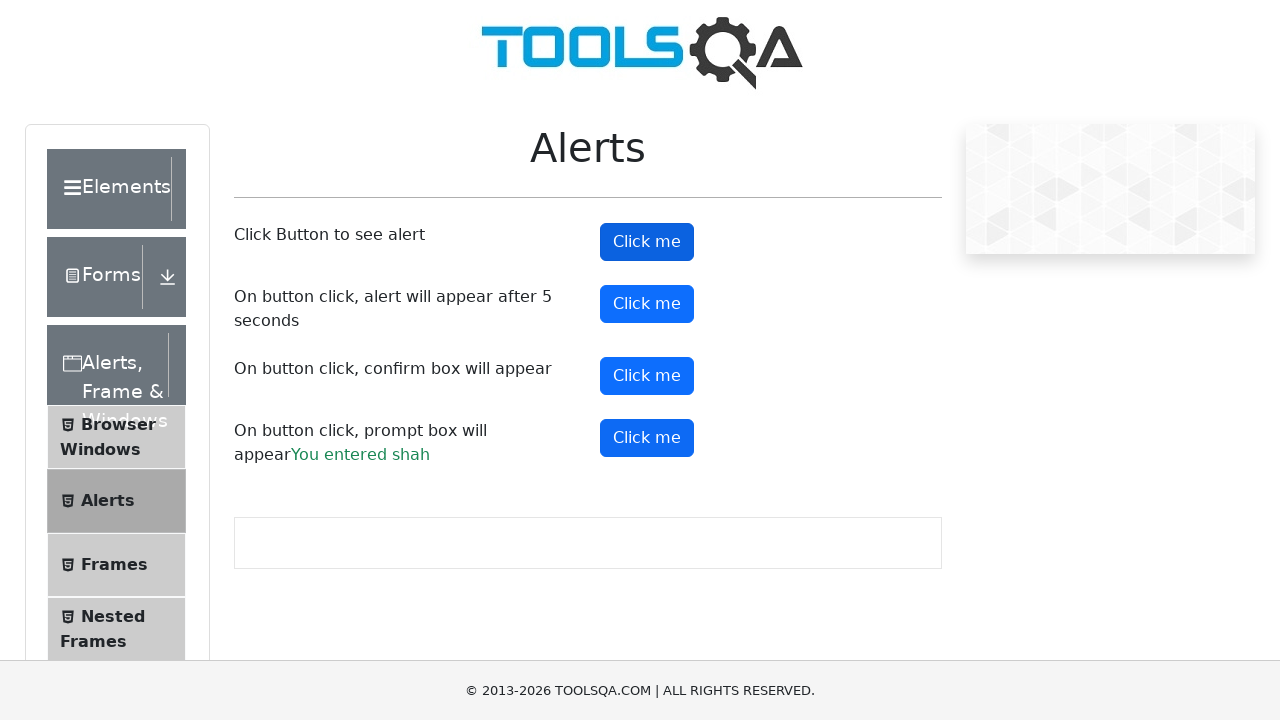

Waited 500ms for prompt alert to be handled
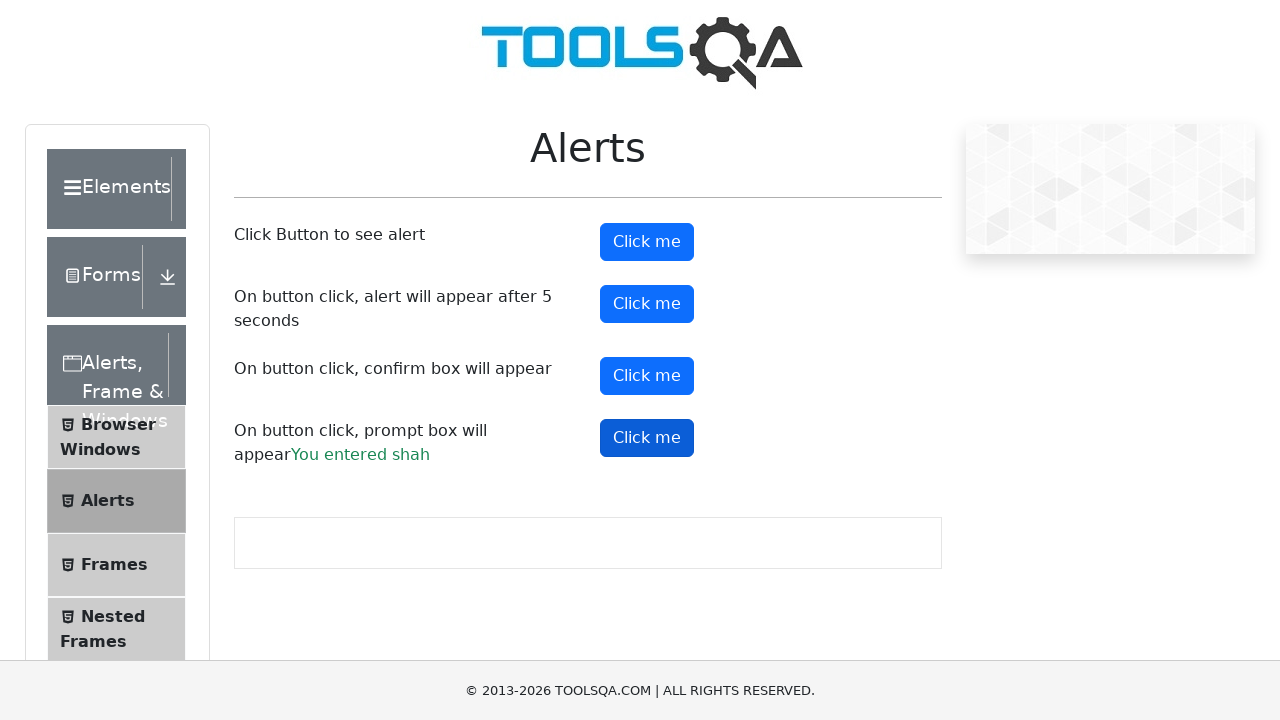

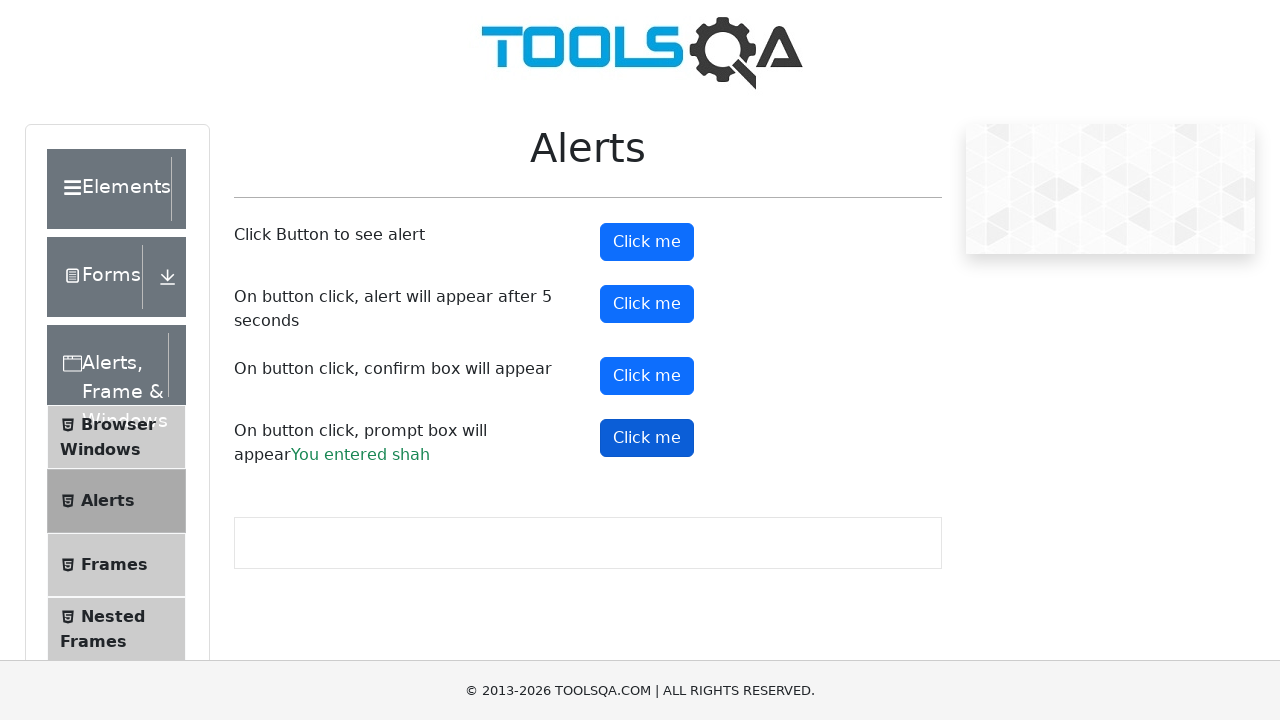